Navigates through a book catalog website, selects a book from the listing, visits its detail page to view category information, and returns to the listing page using browser back navigation.

Starting URL: https://books.toscrape.com/catalogue/page-1.html

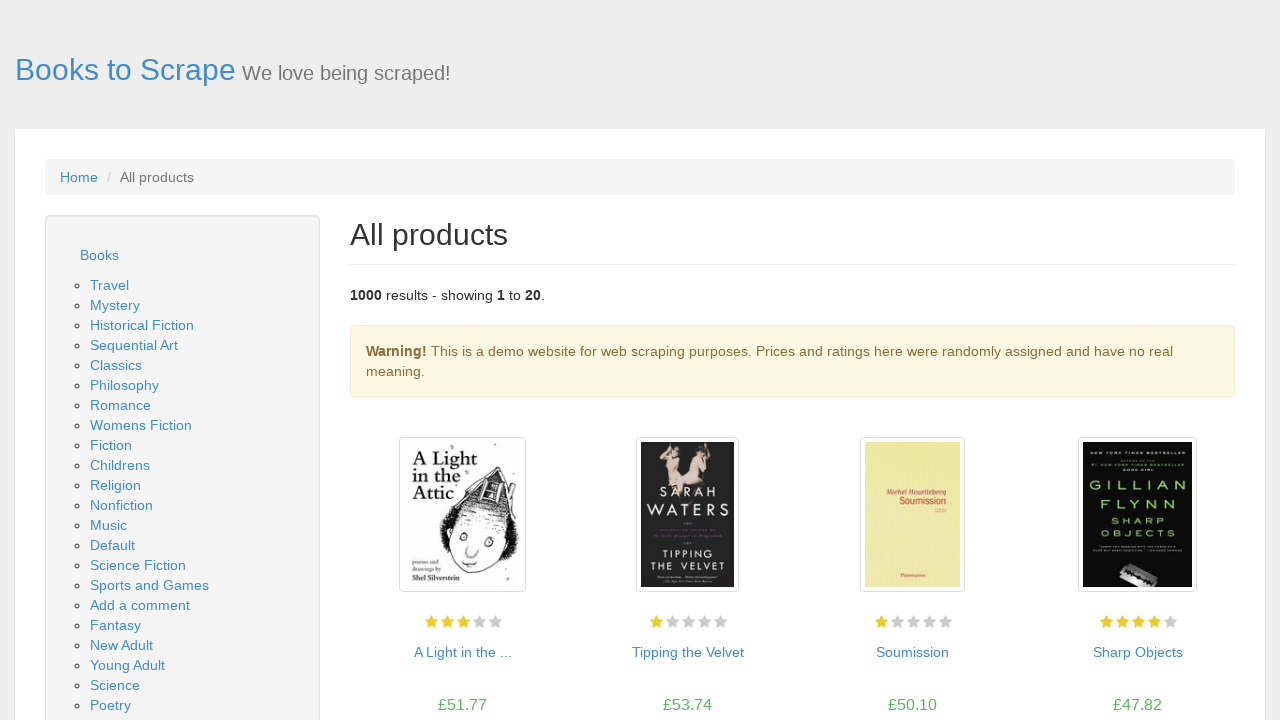

Book listings loaded on catalog page
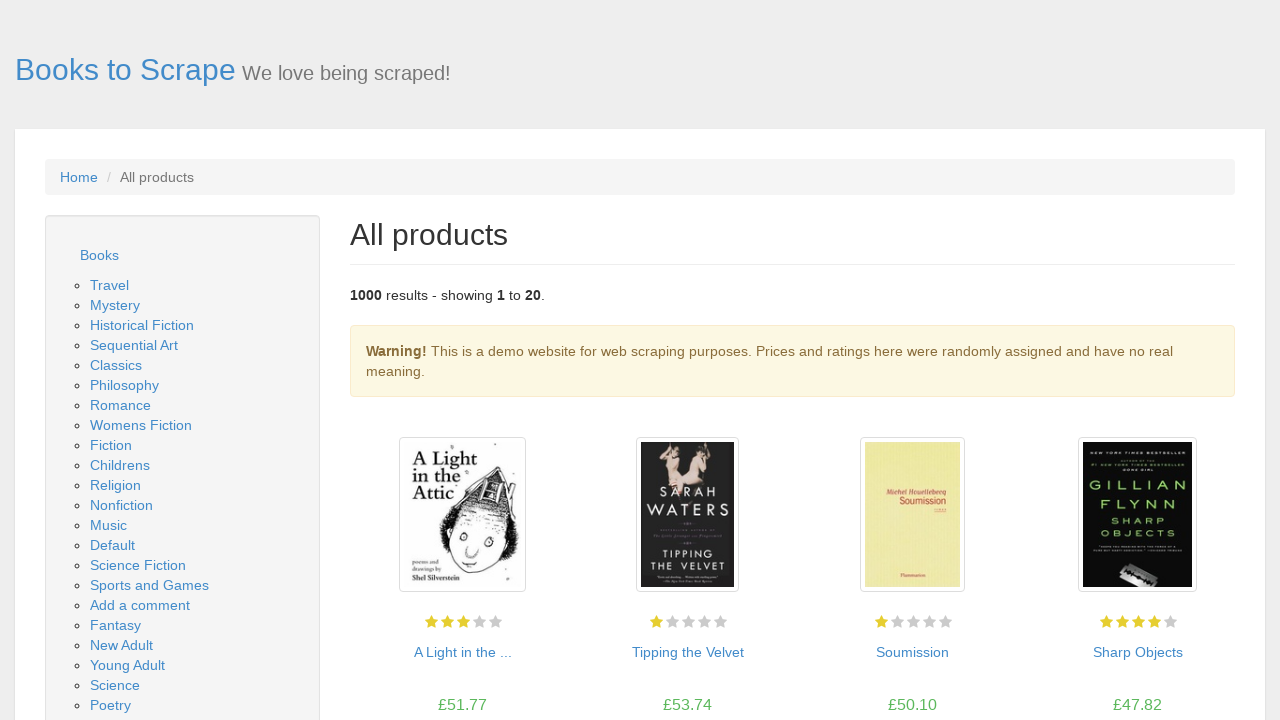

Clicked on first book to view its detail page at (462, 652) on article.product_pod h3 a >> nth=0
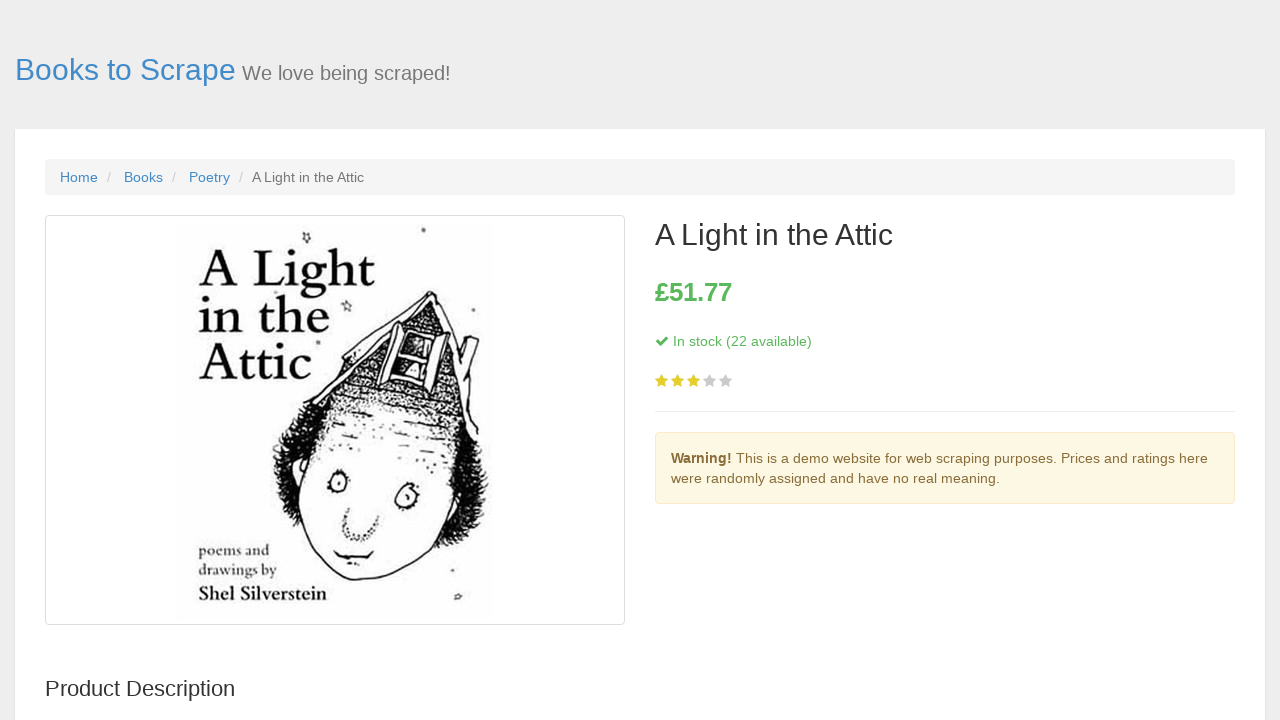

Book detail page loaded with breadcrumb navigation visible
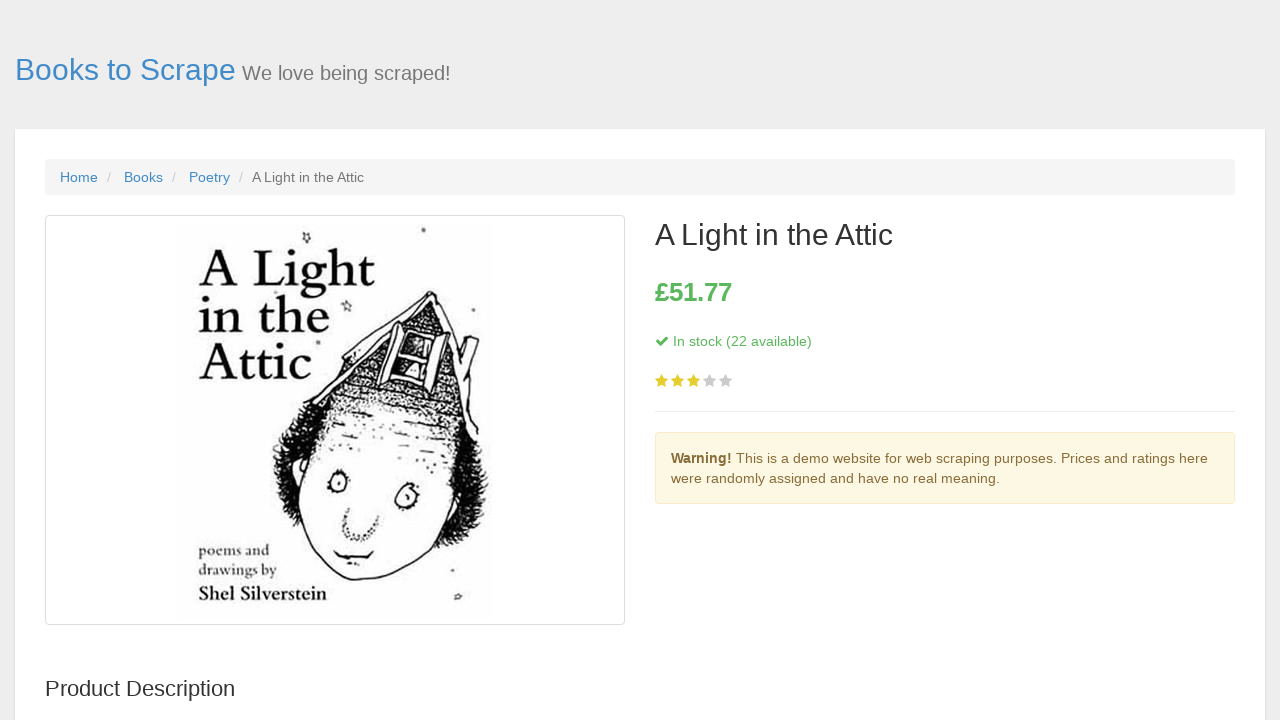

Navigated back to catalog listing page using browser back button
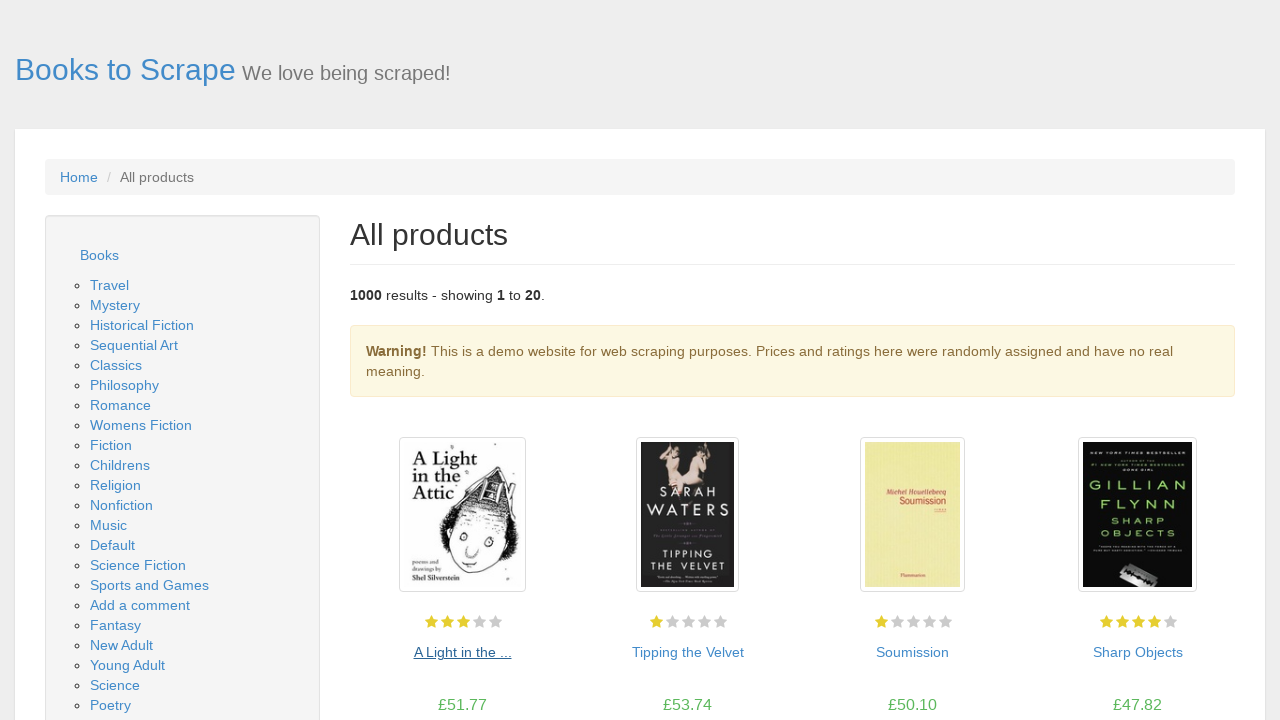

Confirmed return to listing page with book products visible
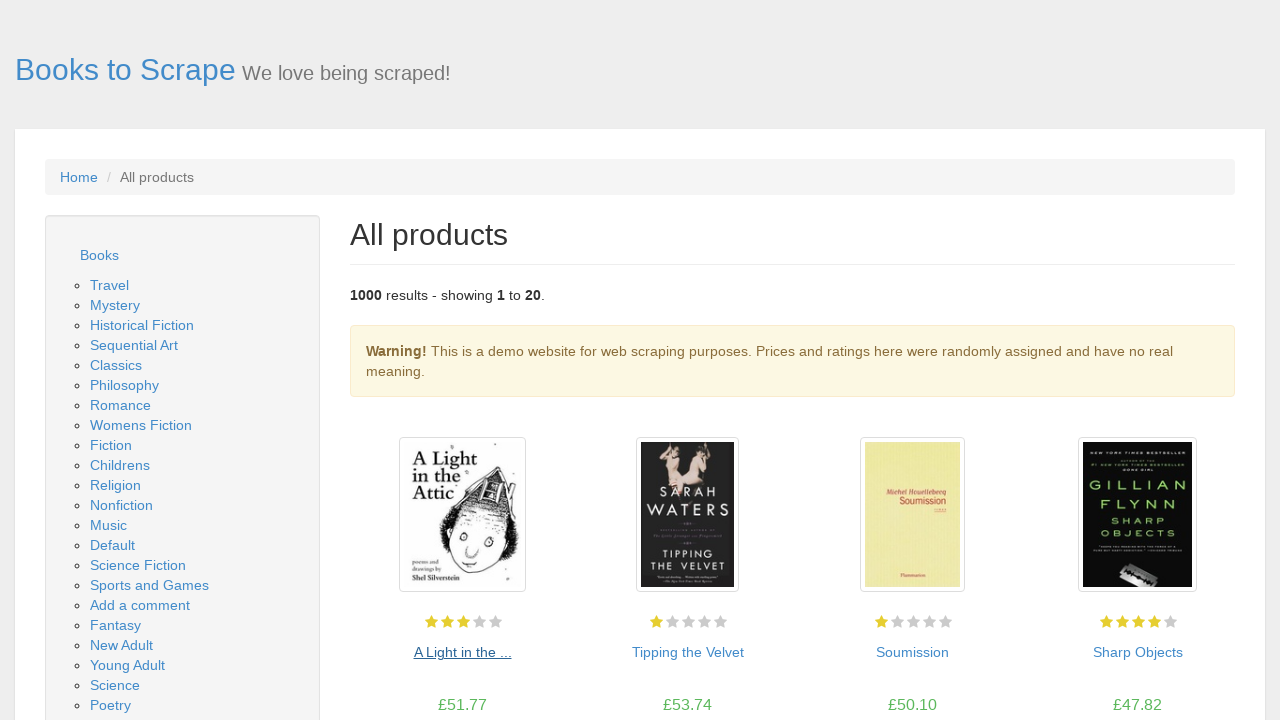

Clicked next page button to view additional books at (1206, 654) on li.next a
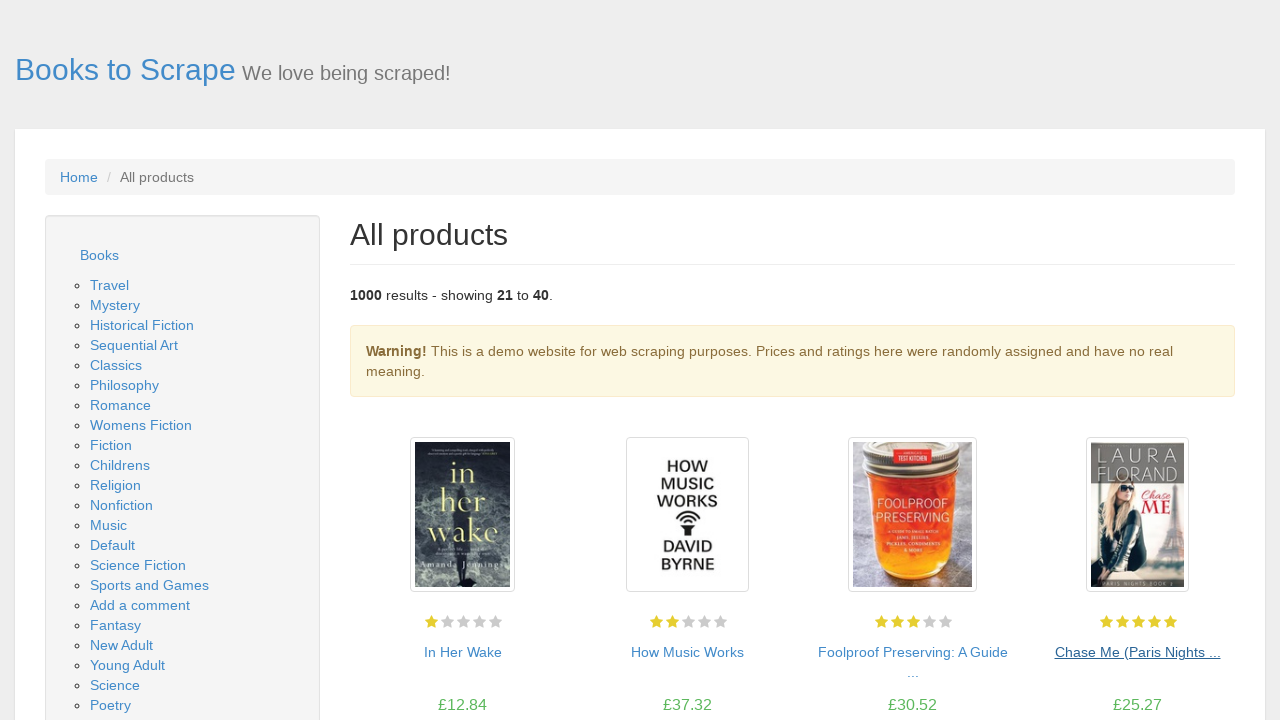

Next page of catalog loaded successfully
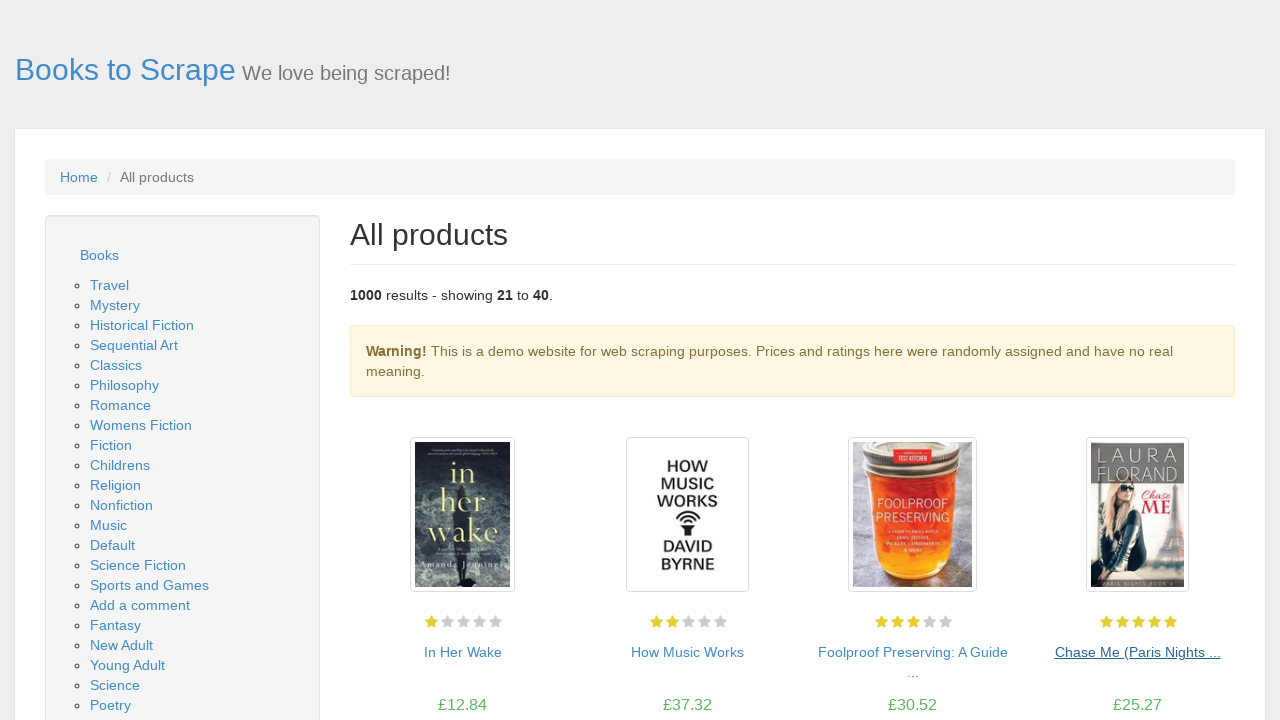

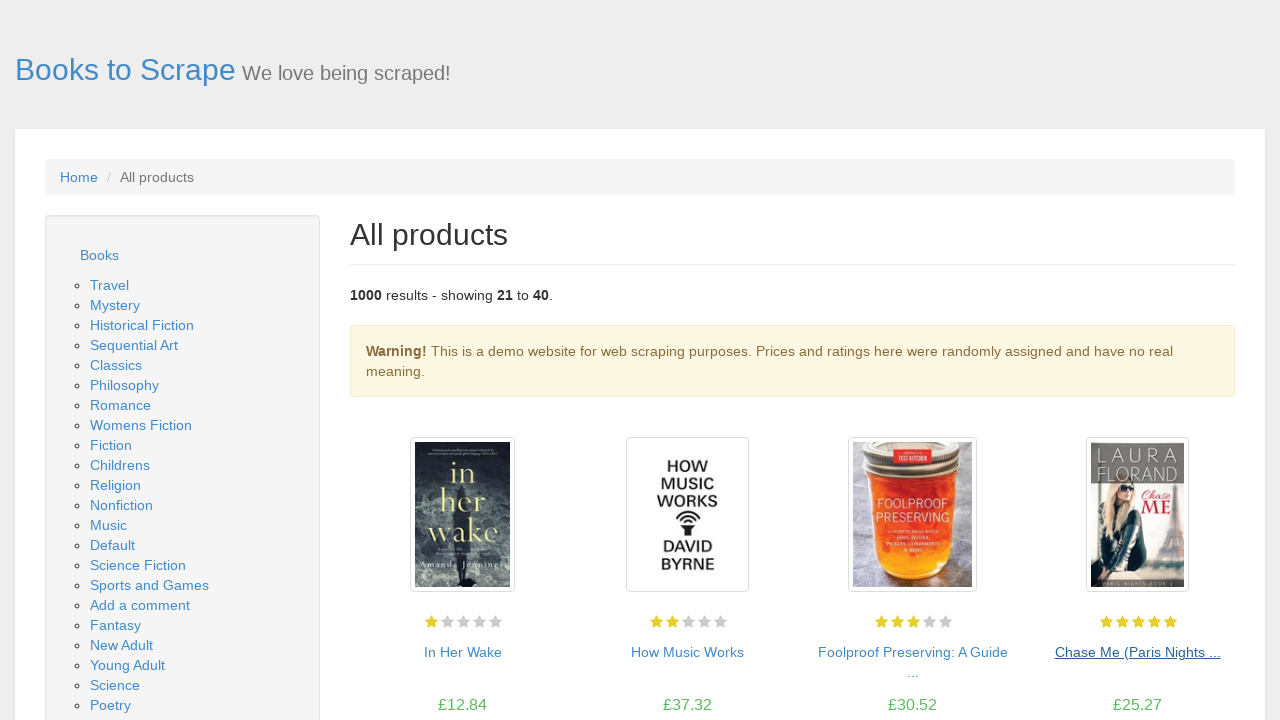